Tests textarea input by entering multi-line text and then clearing it

Starting URL: https://bonigarcia.dev/selenium-webdriver-java/web-form.html

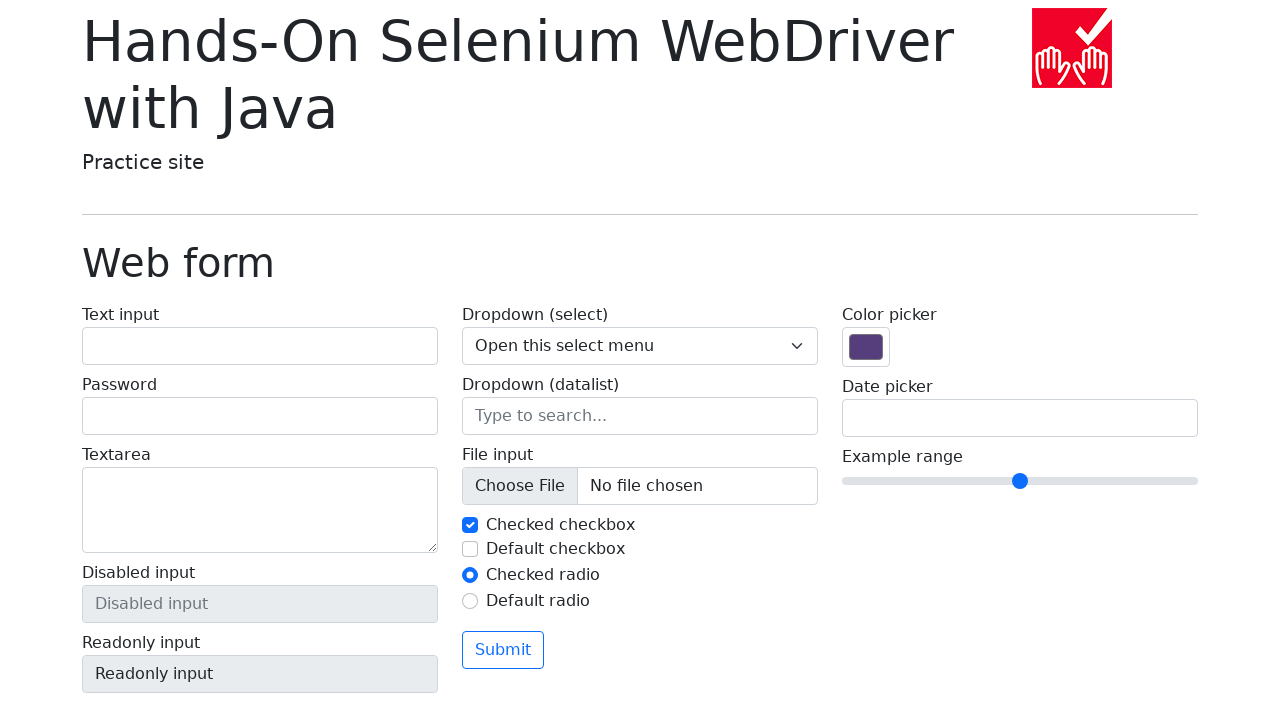

Filled textarea with multi-line sample text on textarea[name='my-textarea']
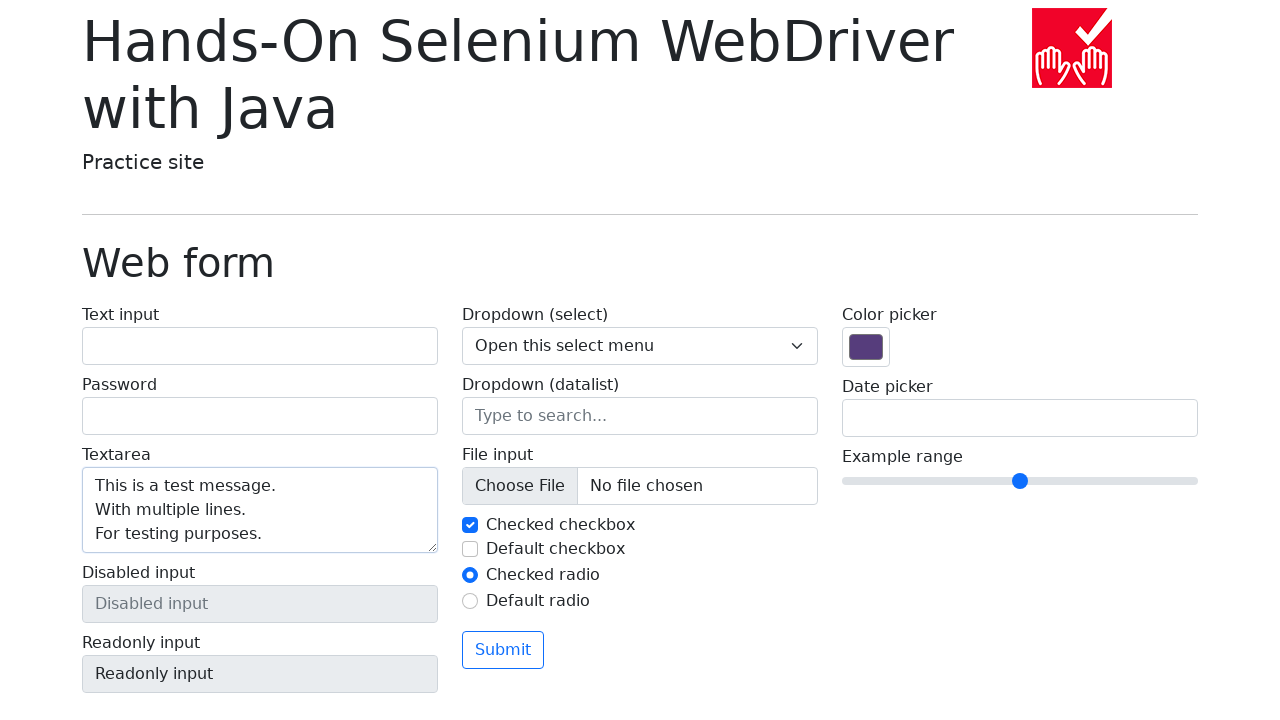

Verified textarea element is present
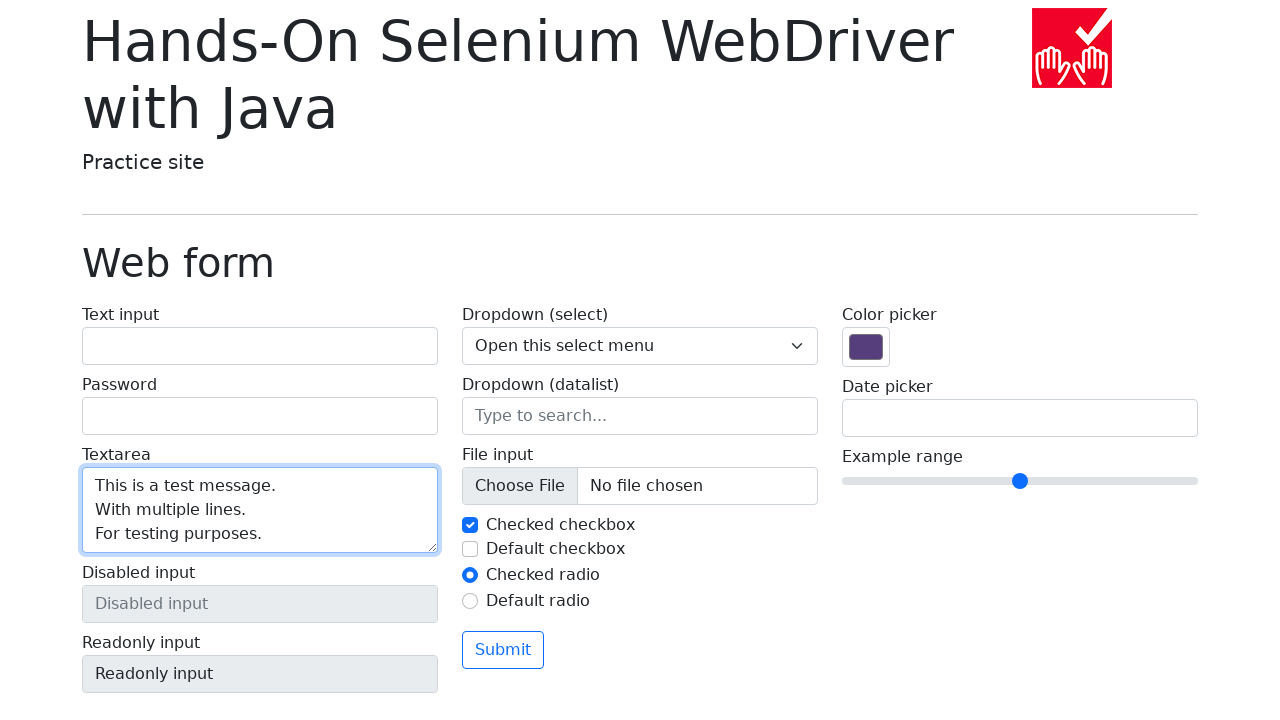

Cleared textarea by filling with empty string on textarea[name='my-textarea']
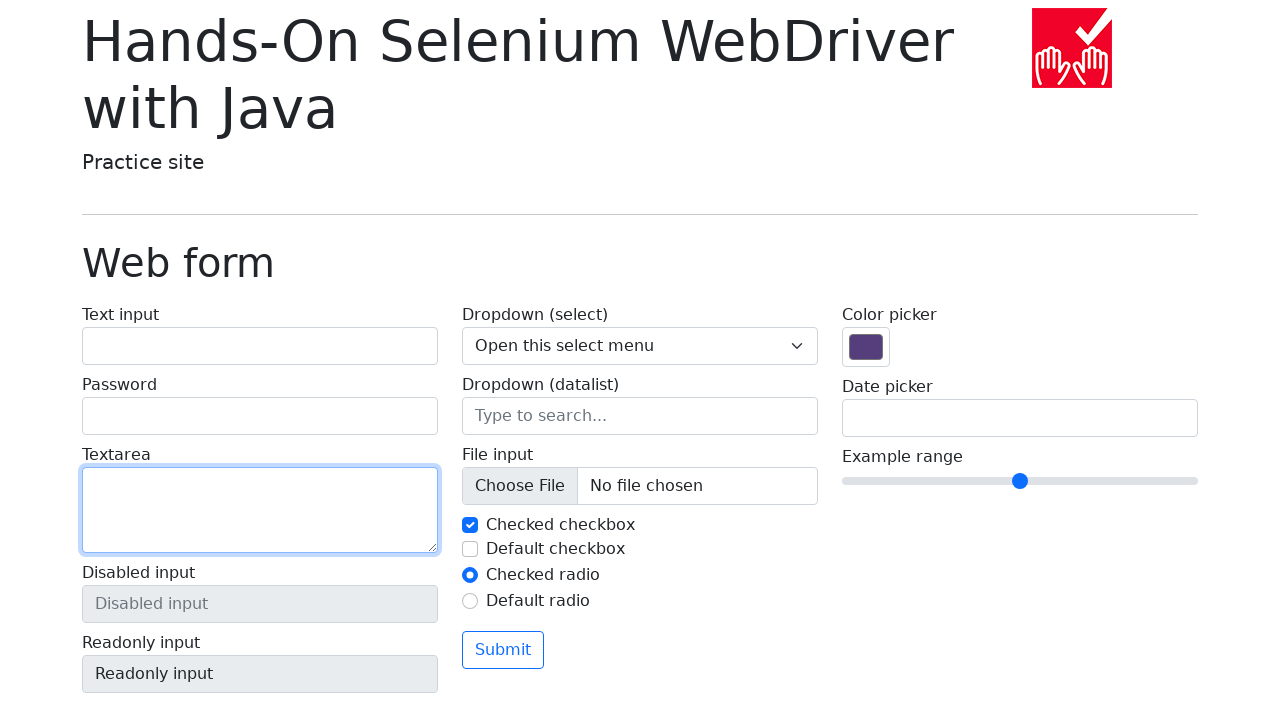

Verified textarea is now empty
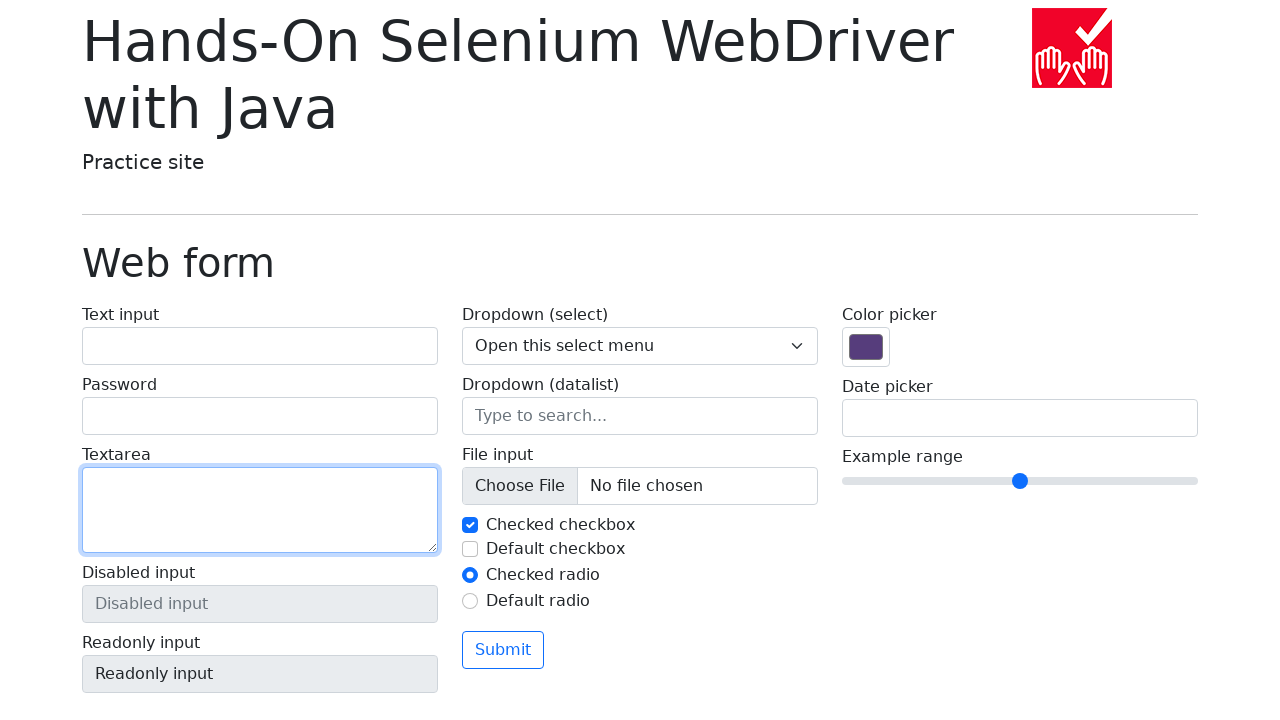

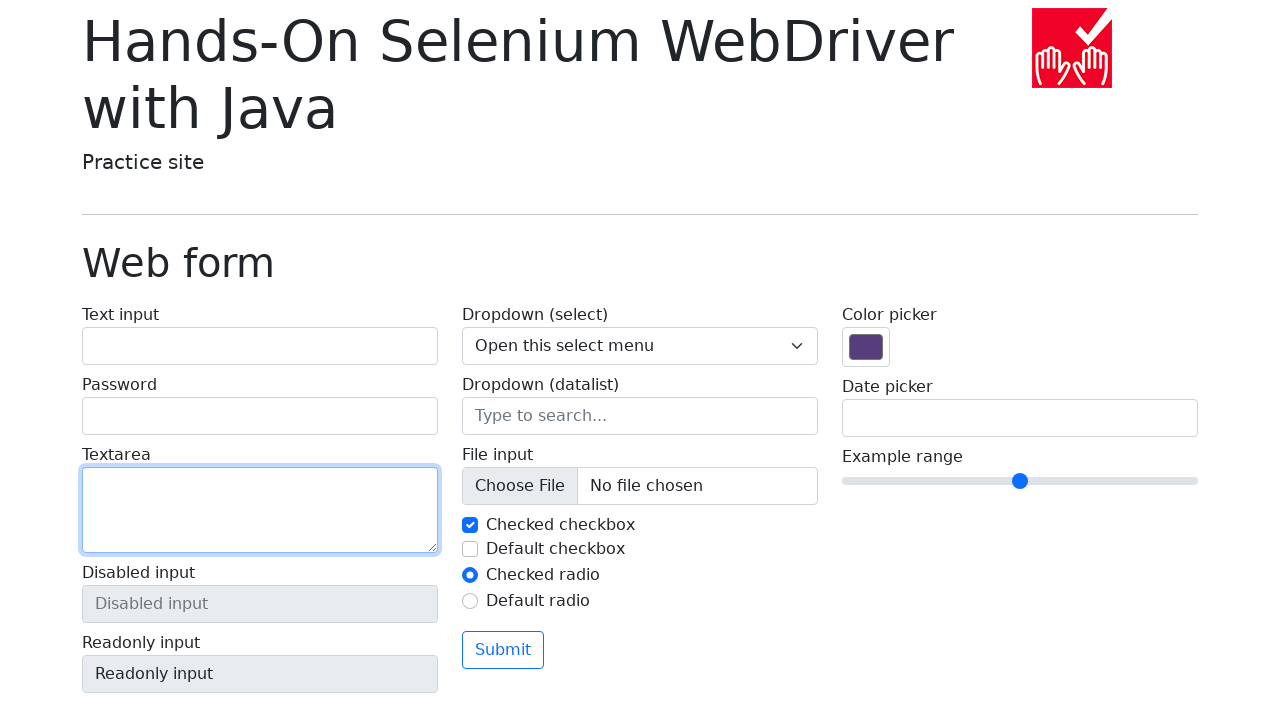